Tests checkbox functionality by navigating to a checkboxes page, finding all checkbox elements, and verifying their checked/selected states using different approaches (getAttribute and isSelected).

Starting URL: http://the-internet.herokuapp.com/checkboxes

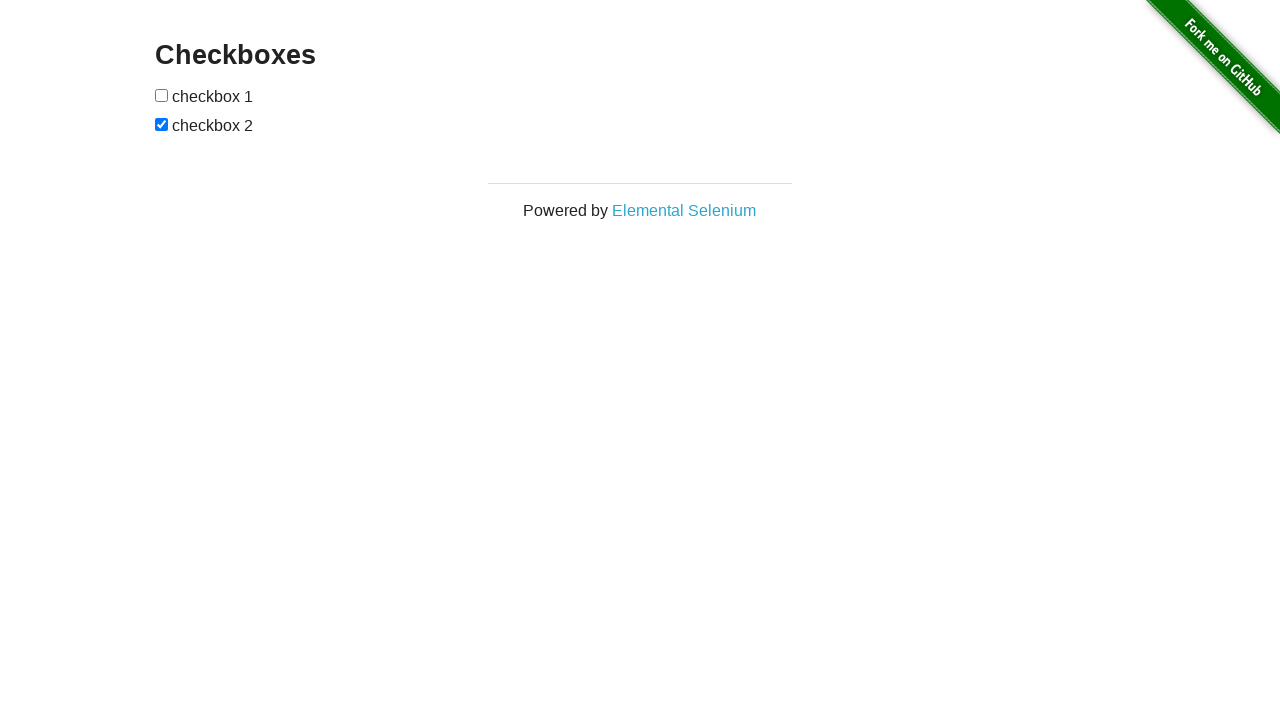

Waited for checkbox elements to be present on the page
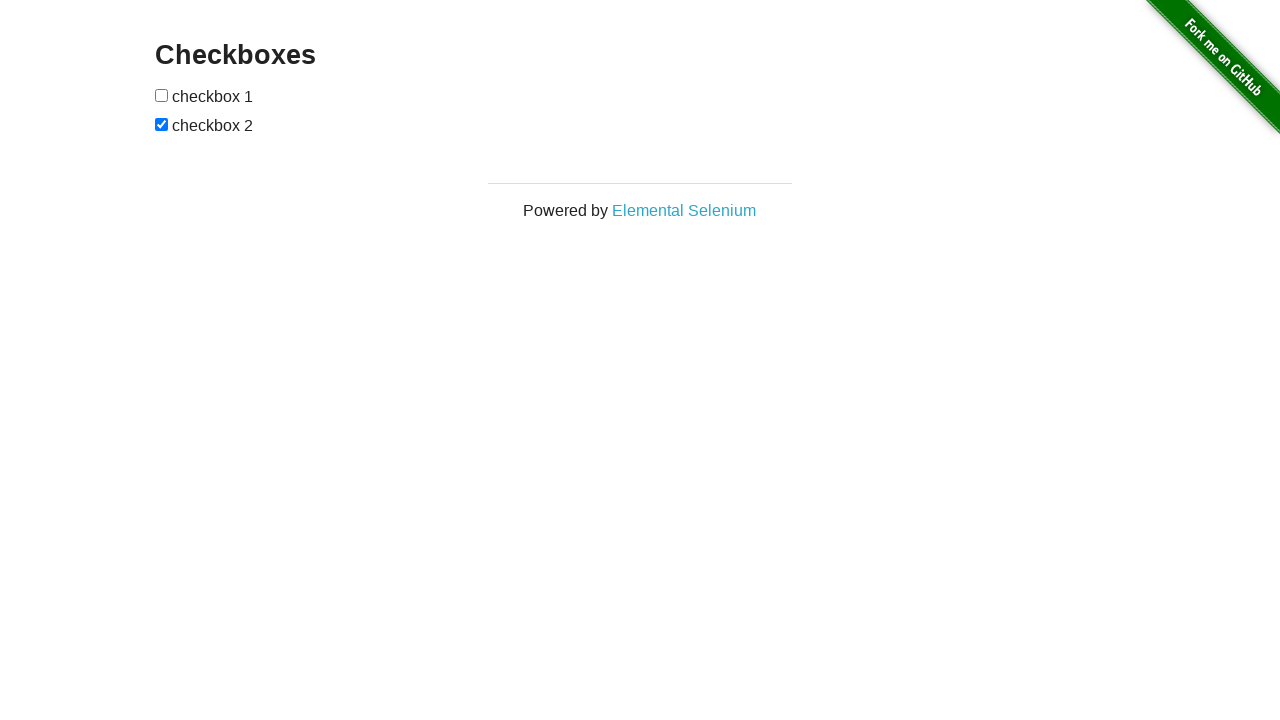

Located all checkbox elements on the page
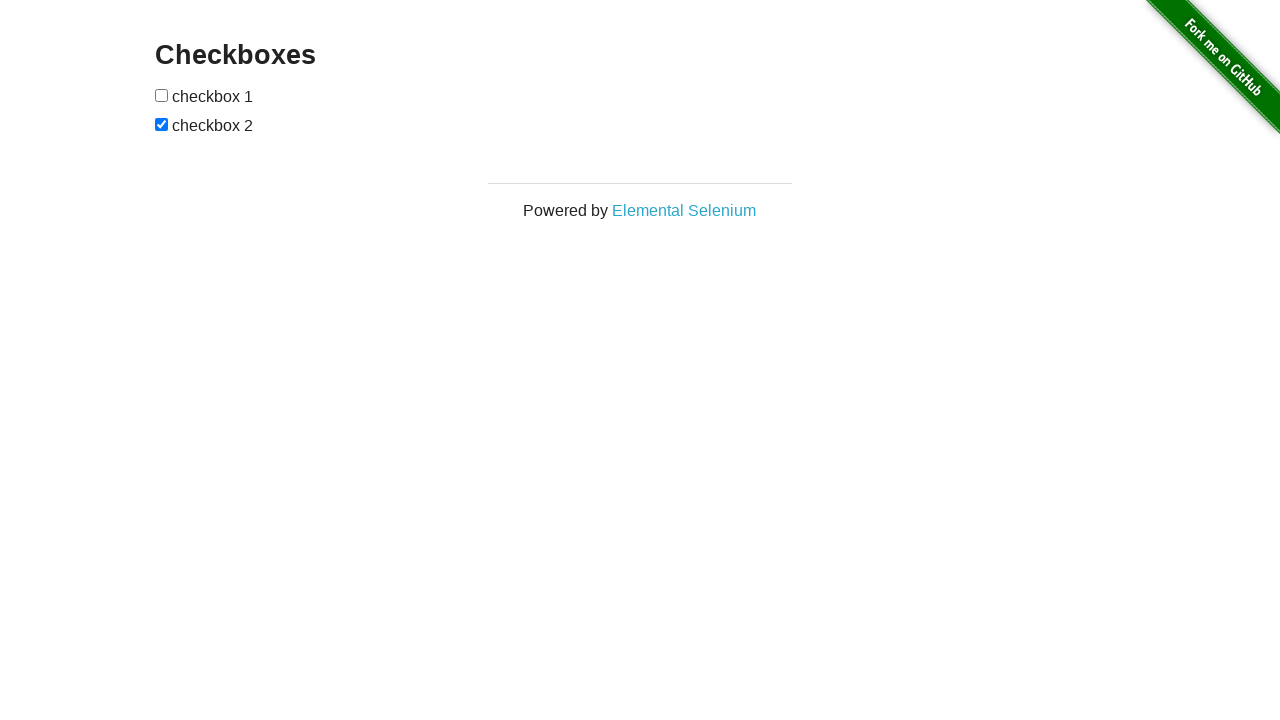

Verified that the second checkbox is checked
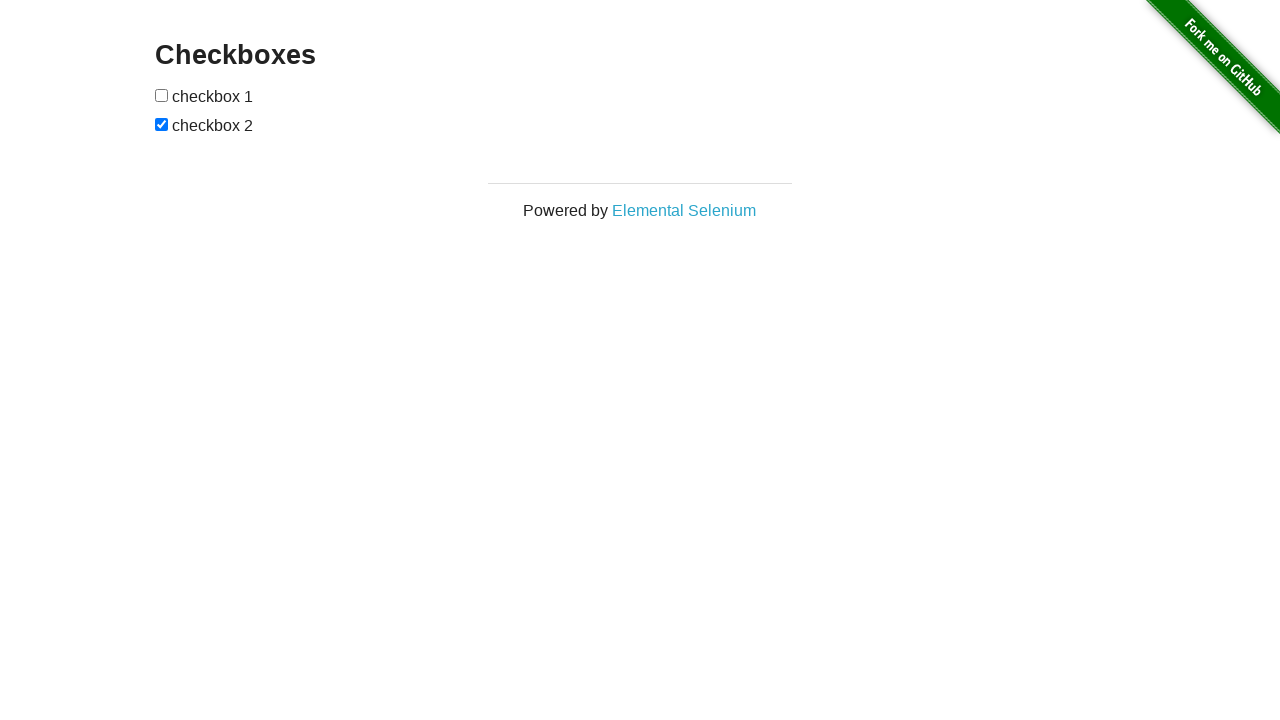

Verified that the first checkbox is not checked
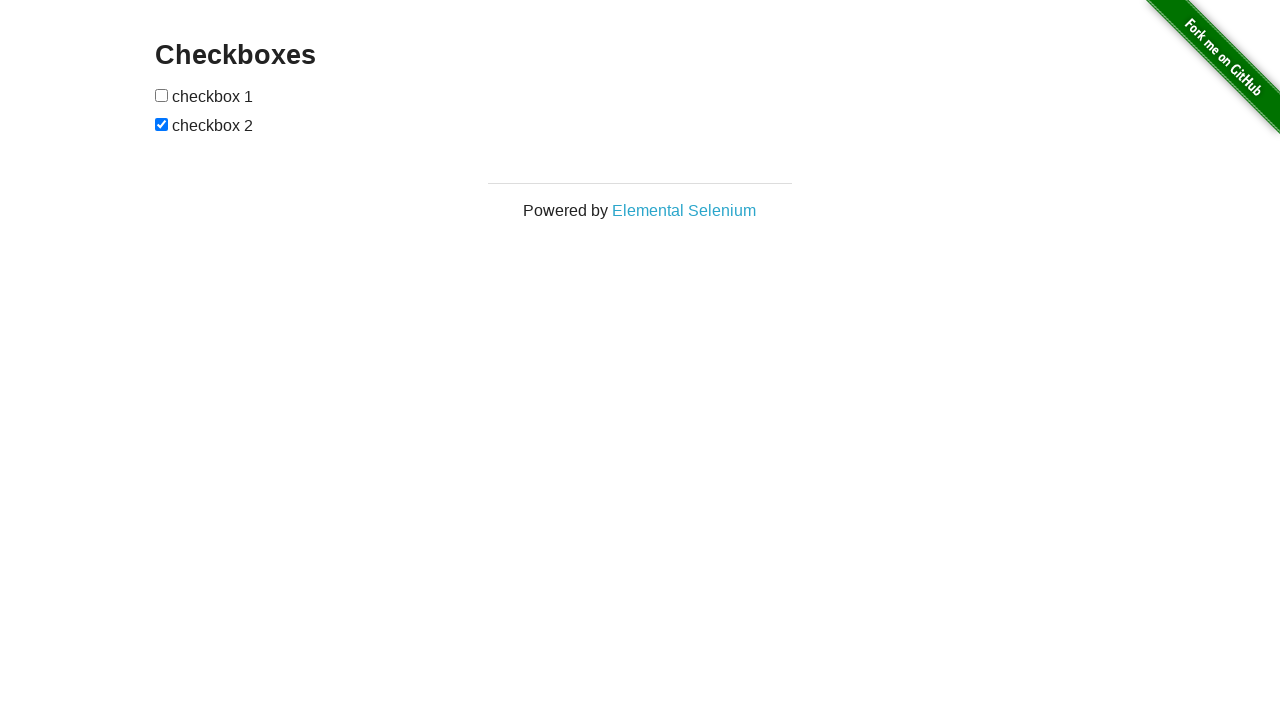

Clicked the first checkbox to check it at (162, 95) on input[type="checkbox"] >> nth=0
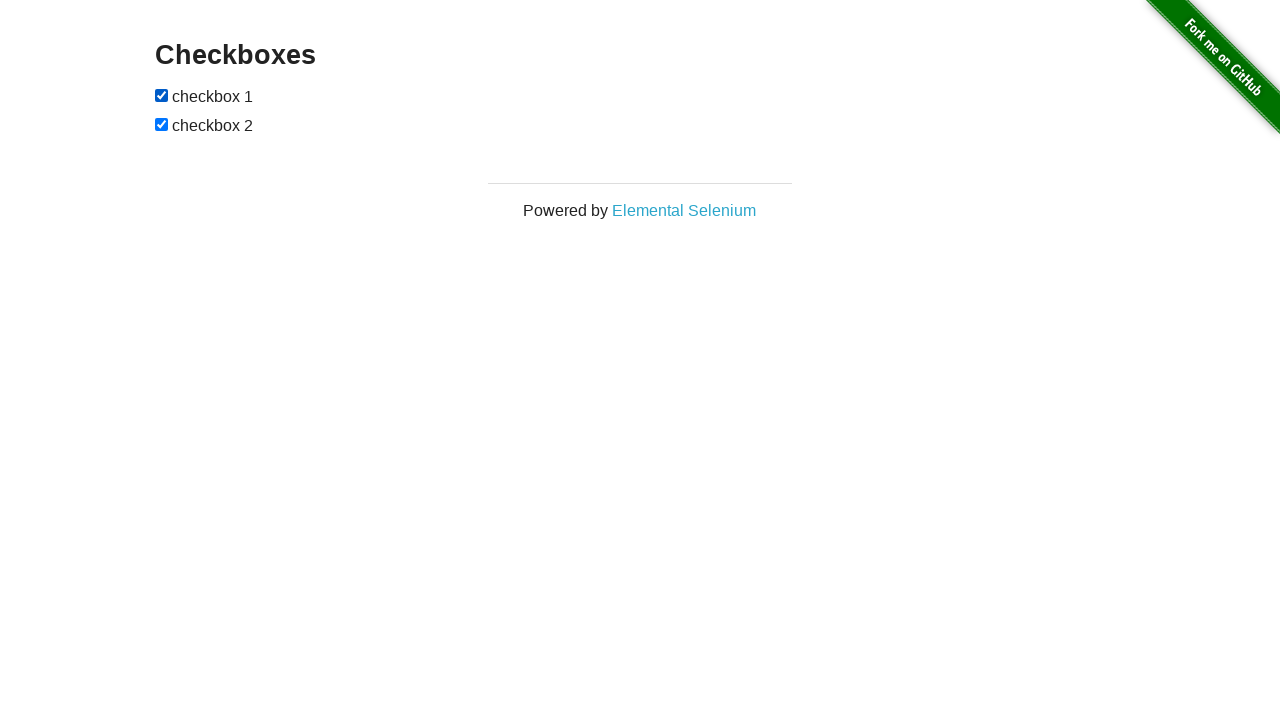

Verified that the first checkbox is now checked after clicking
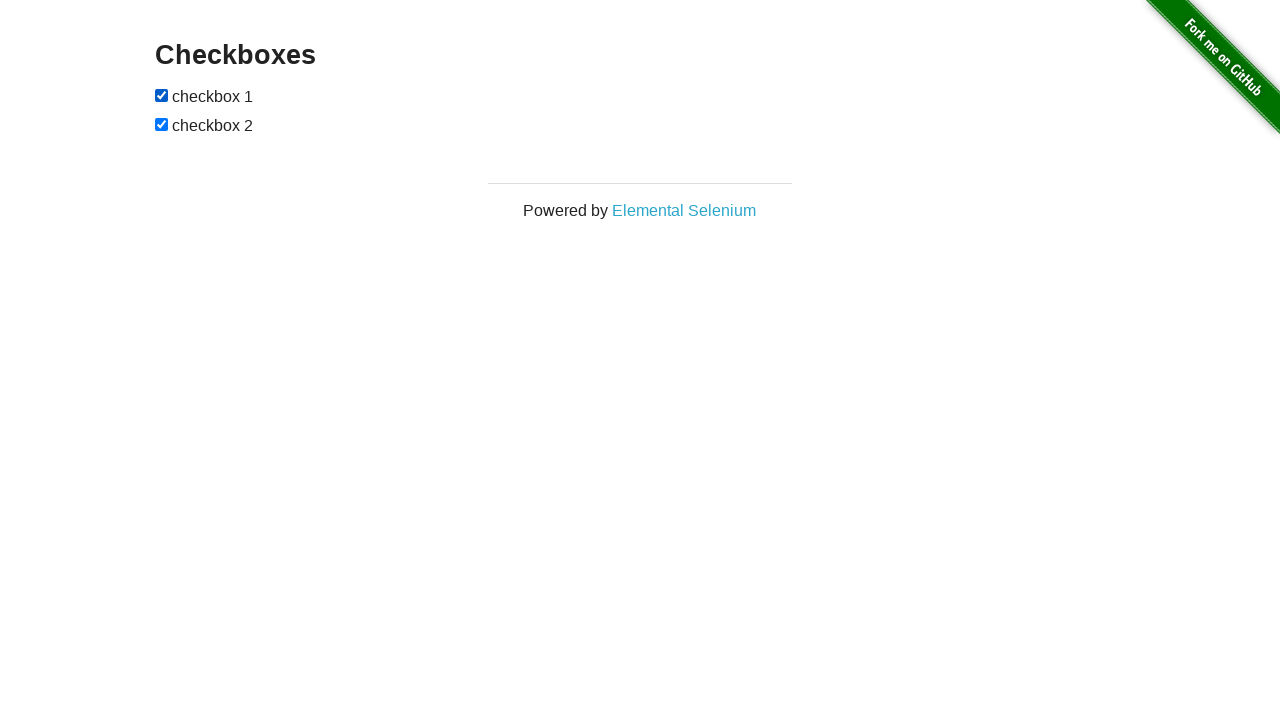

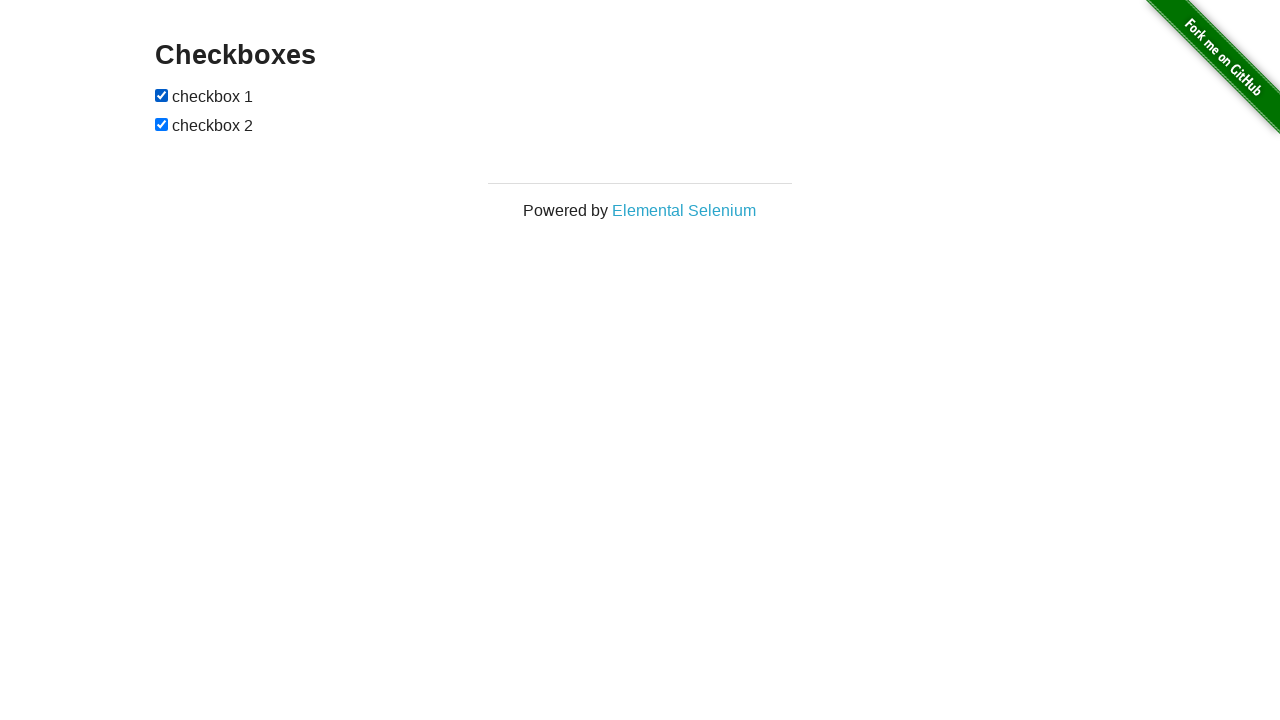